Tests click and hold action on the login button with a pause before holding

Starting URL: https://anhtester.com/

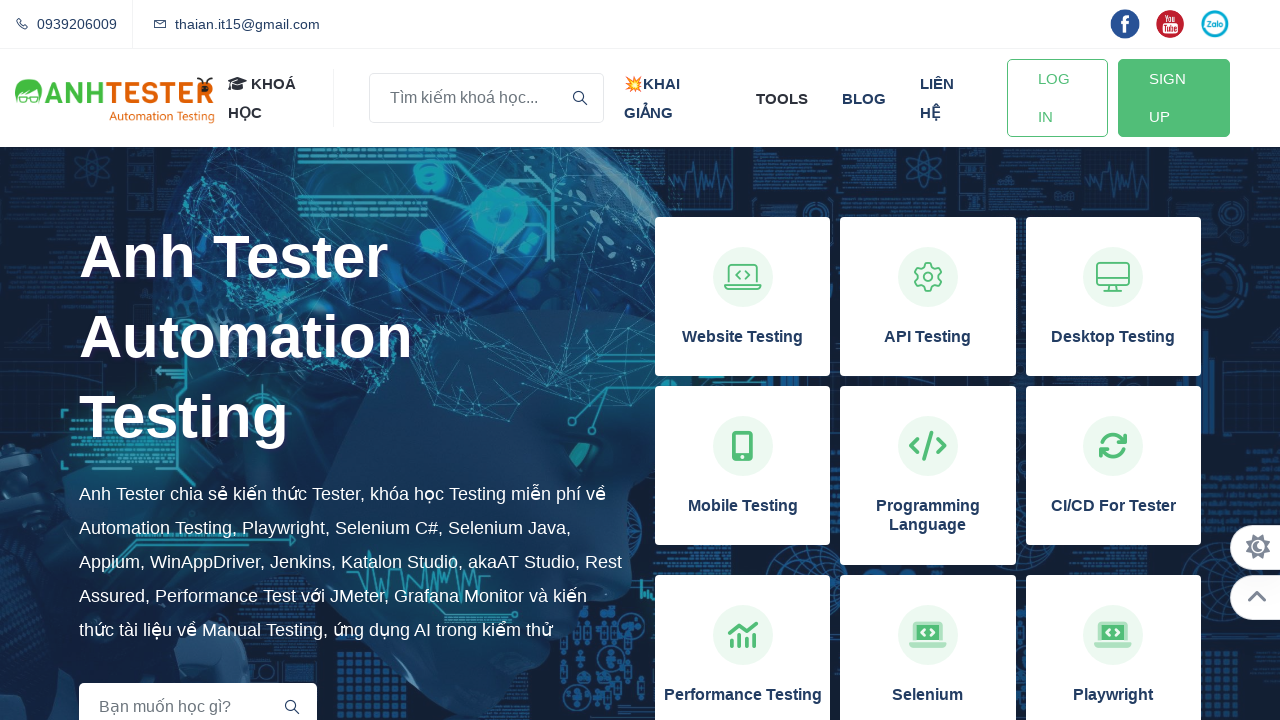

Hovered over login button at (1057, 98) on #btn-login
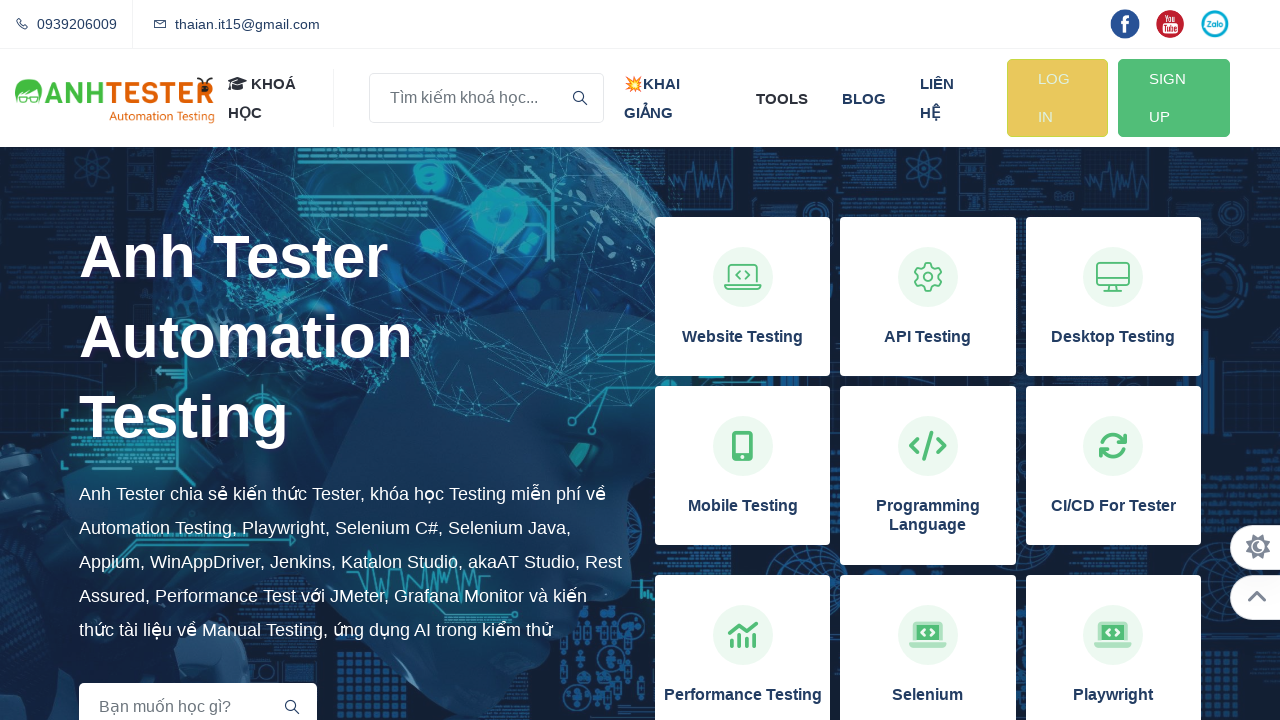

Pressed mouse button down on login button to hold at (1057, 98)
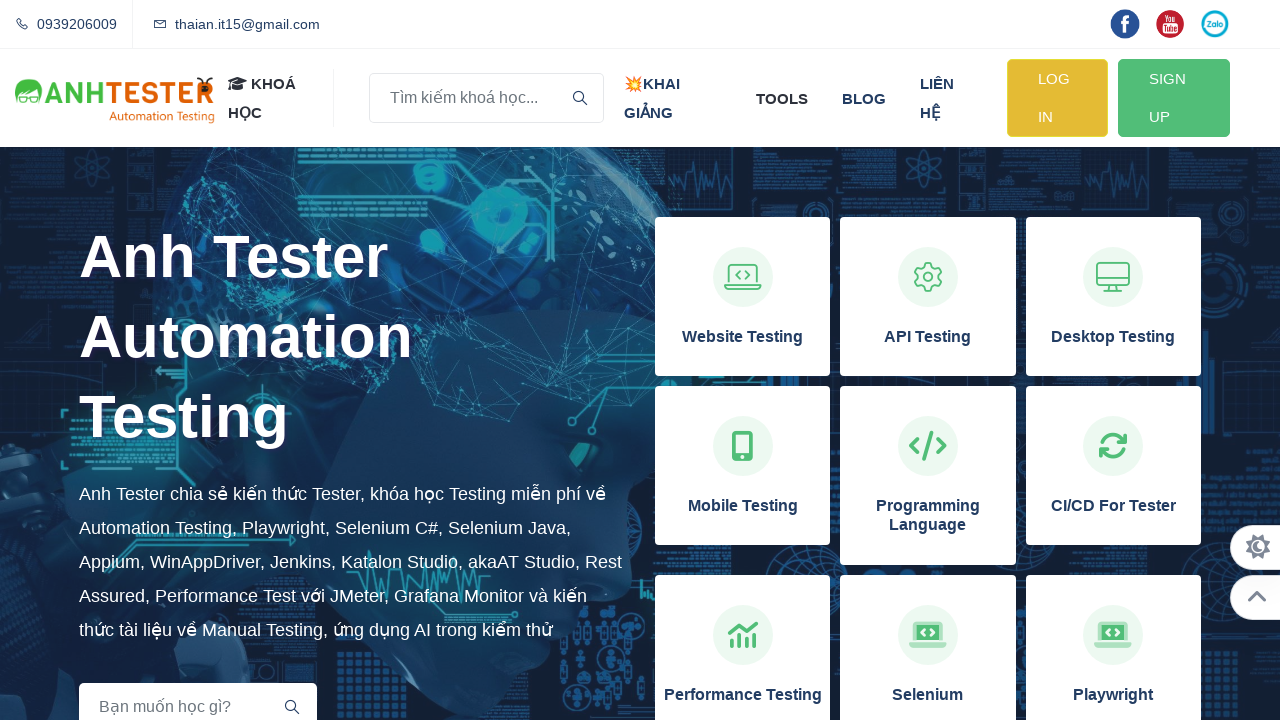

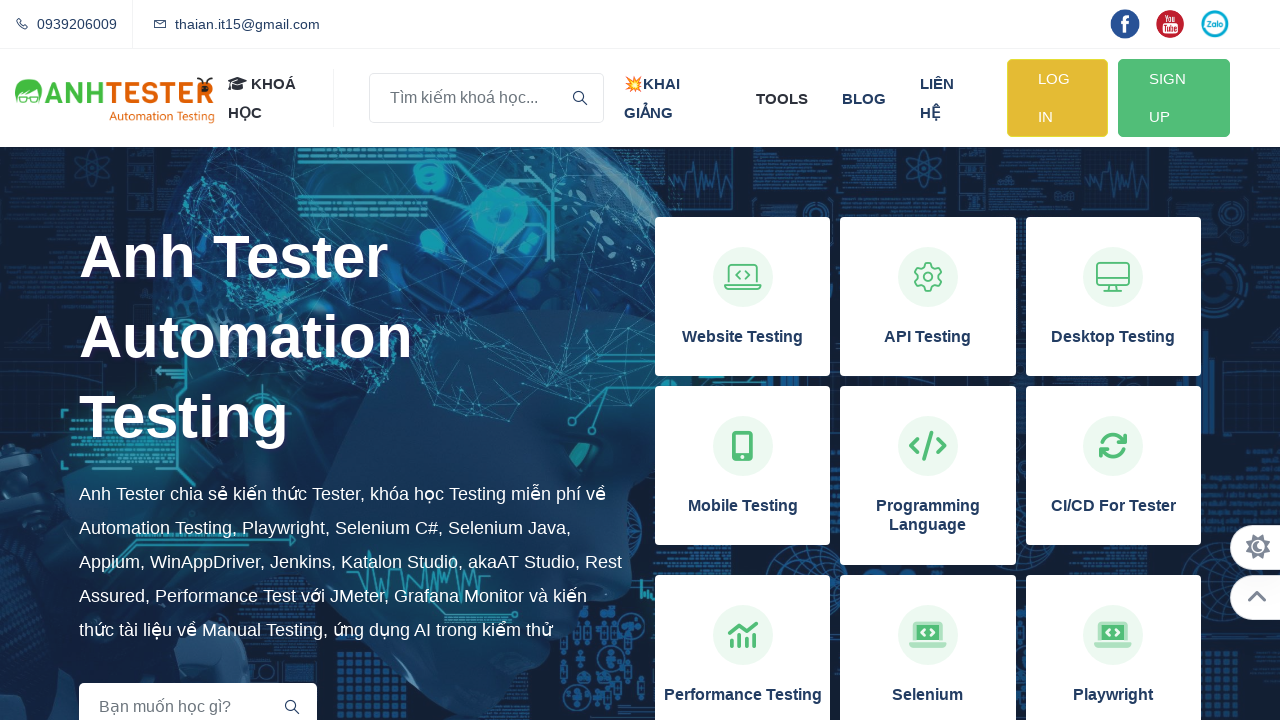